Tests checkbox functionality by clicking on the first checkbox to toggle its state

Starting URL: https://the-internet.herokuapp.com/checkboxes

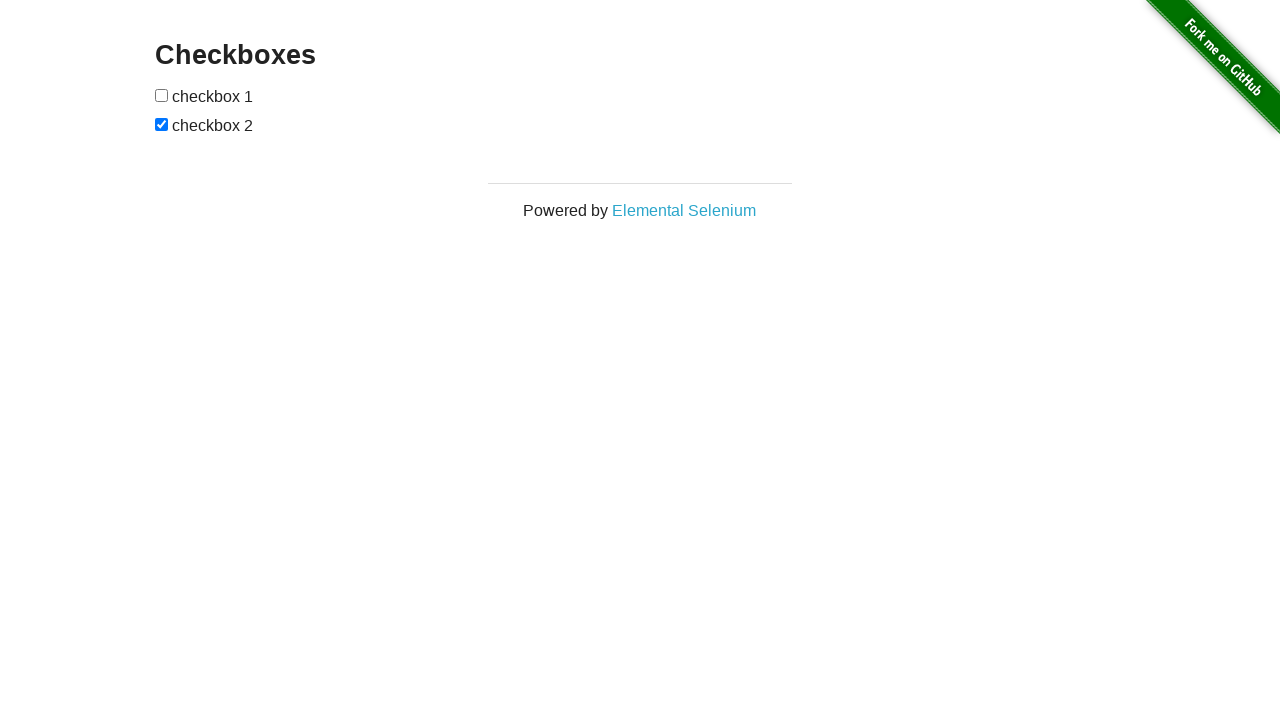

Navigated to checkboxes page
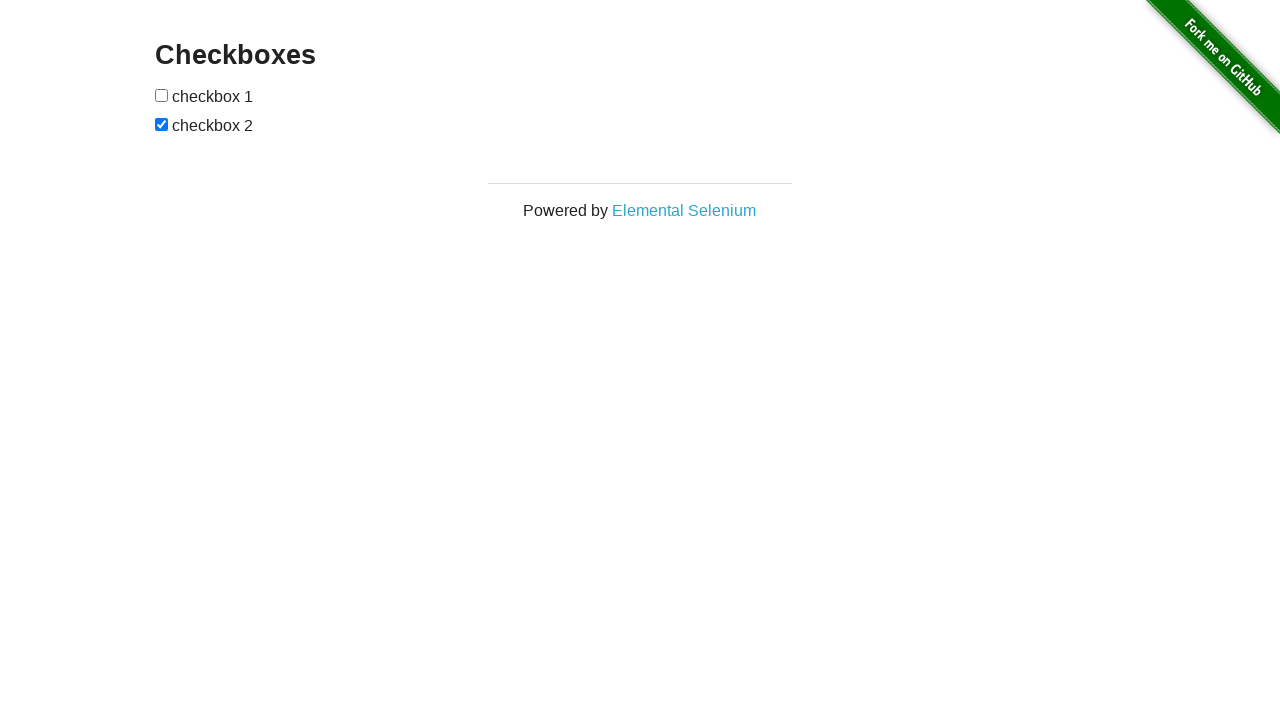

Clicked the first checkbox to toggle its state at (162, 95) on xpath=//input[@type='checkbox'][1]
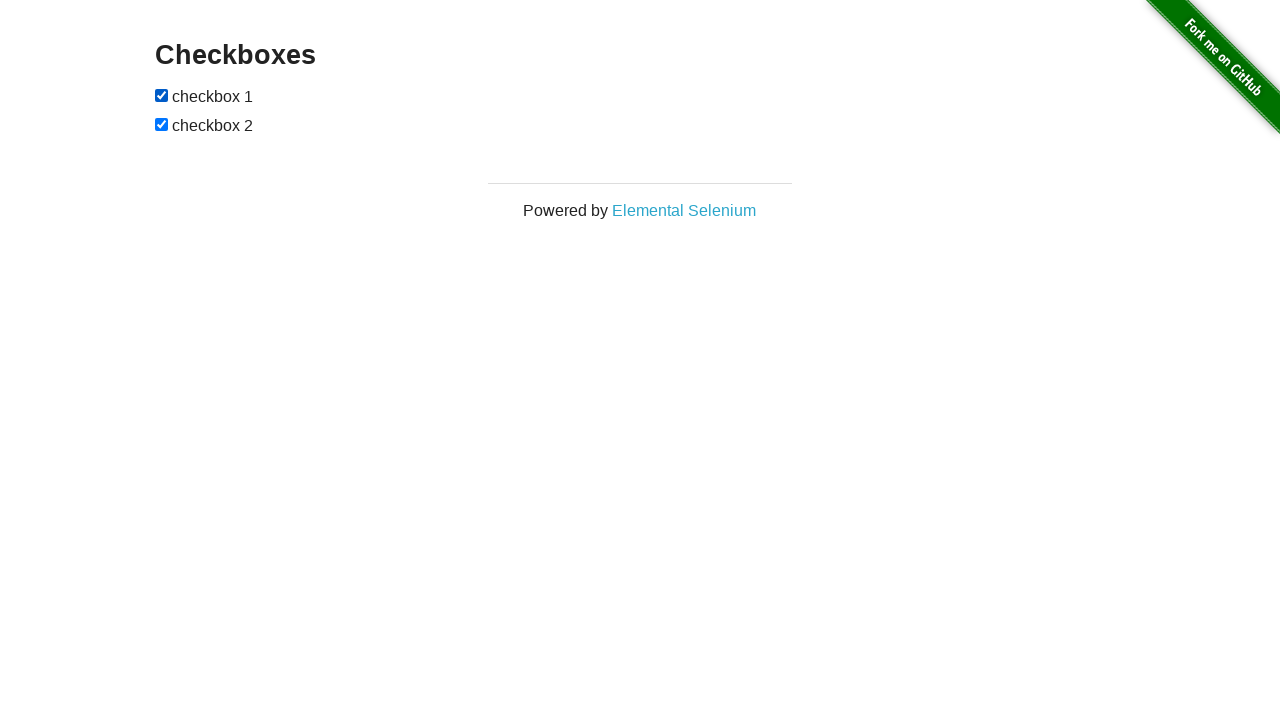

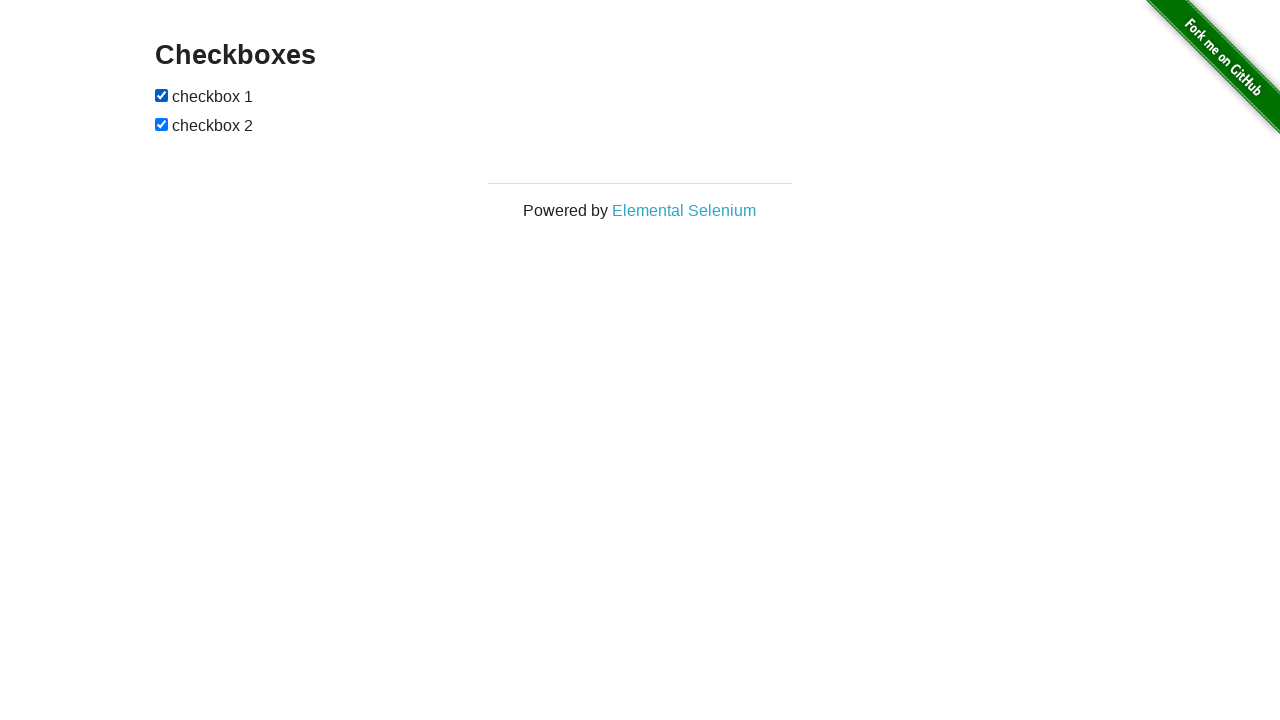